Tests email field validation by entering an invalid email and verifying the error message appears

Starting URL: https://www.activetrail.com/free-trial/

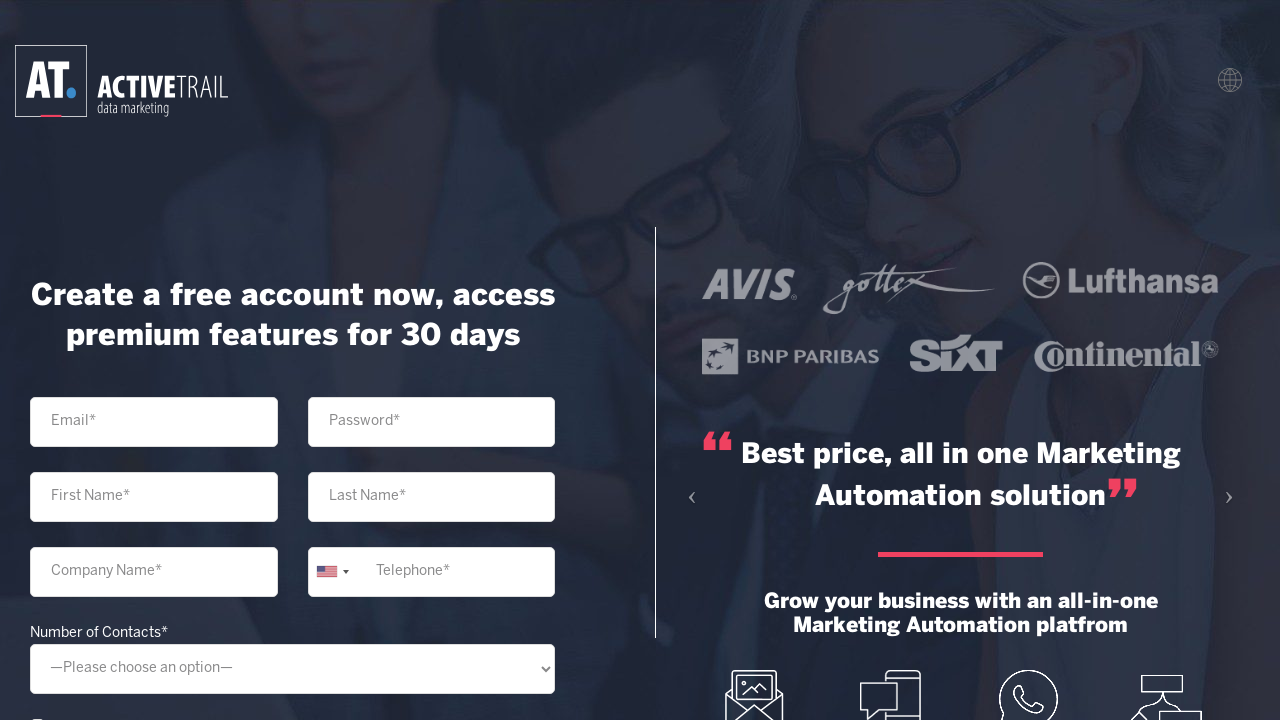

Filled email field with invalid value '123' on //input[@id="your-email"]
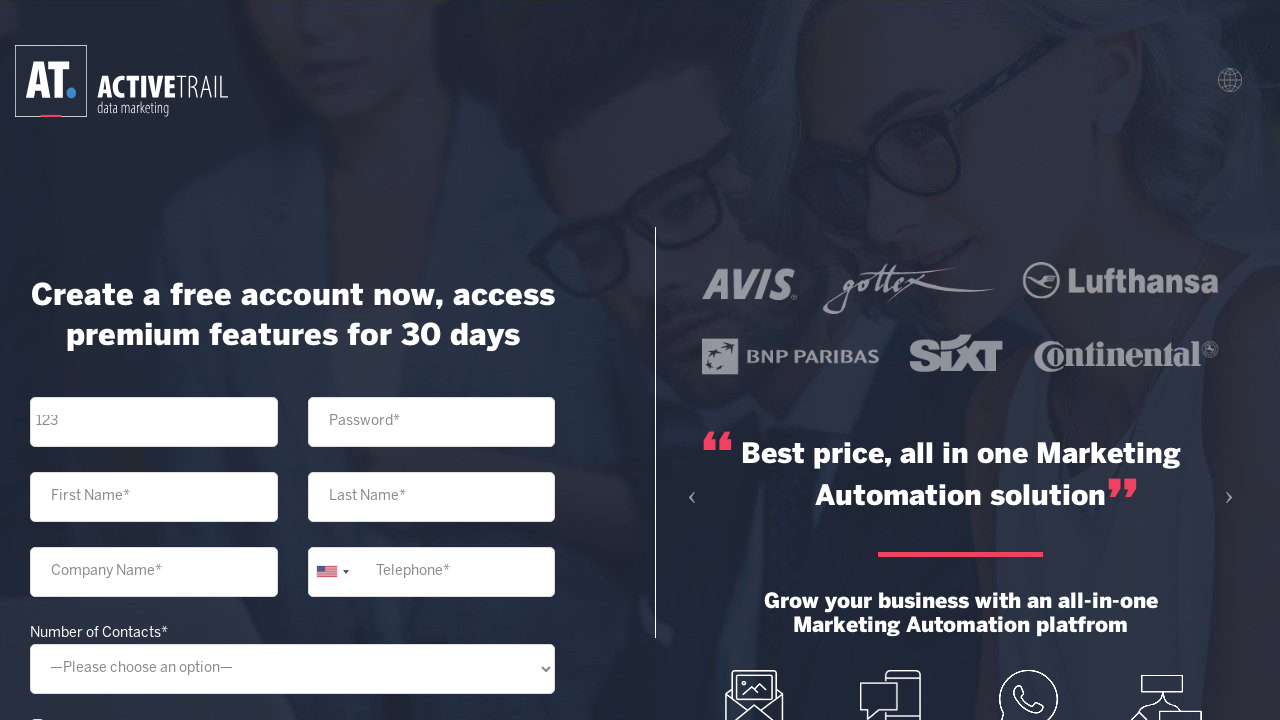

Pressed Tab key to trigger email validation on //input[@id="your-email"]
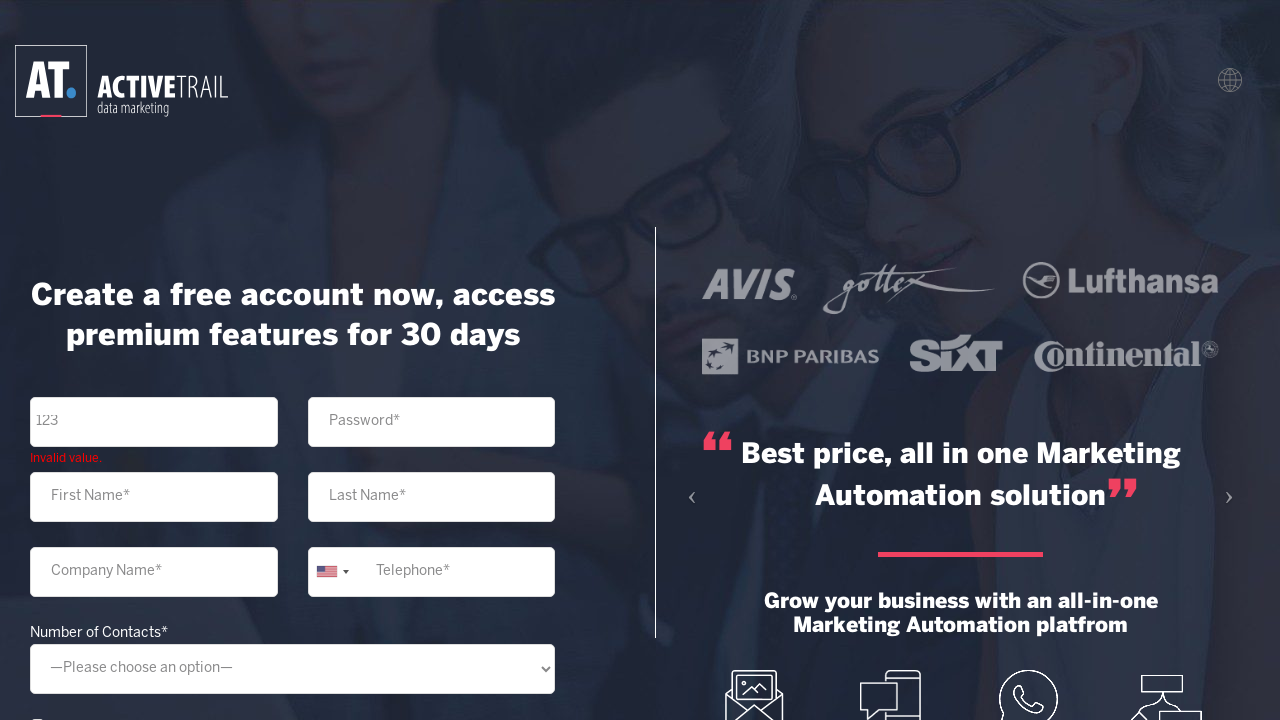

Email validation error message appeared
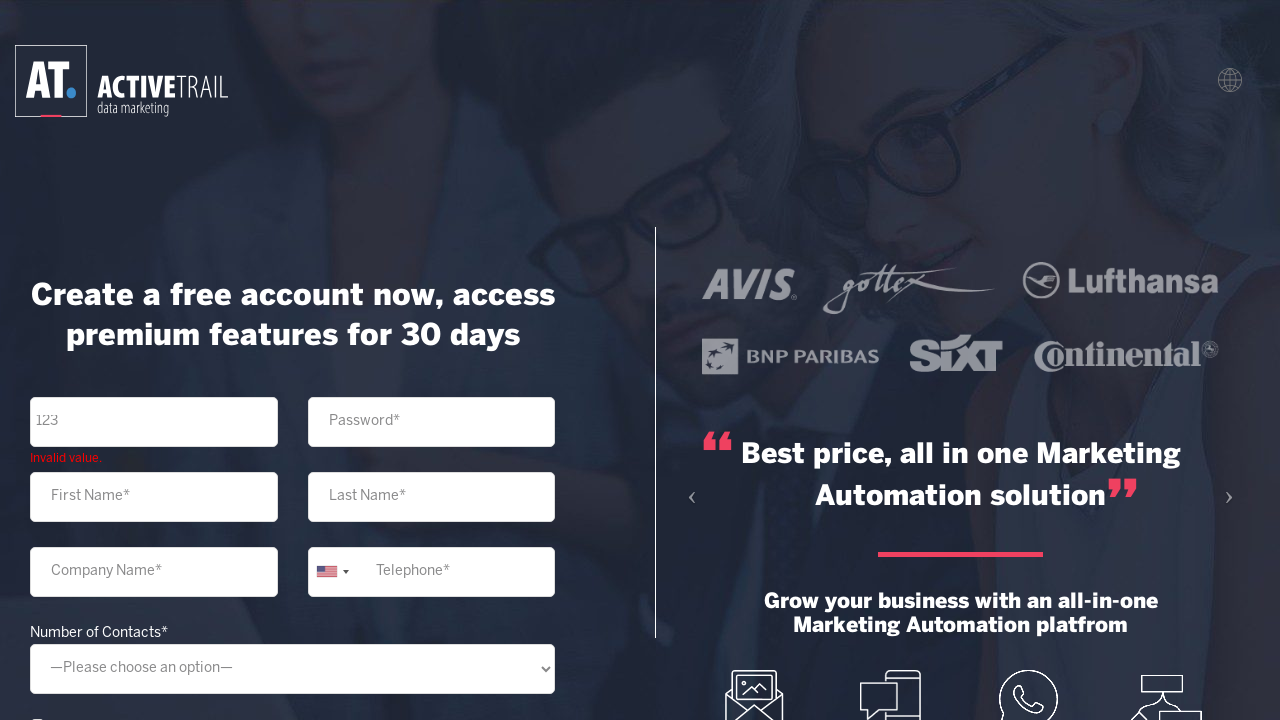

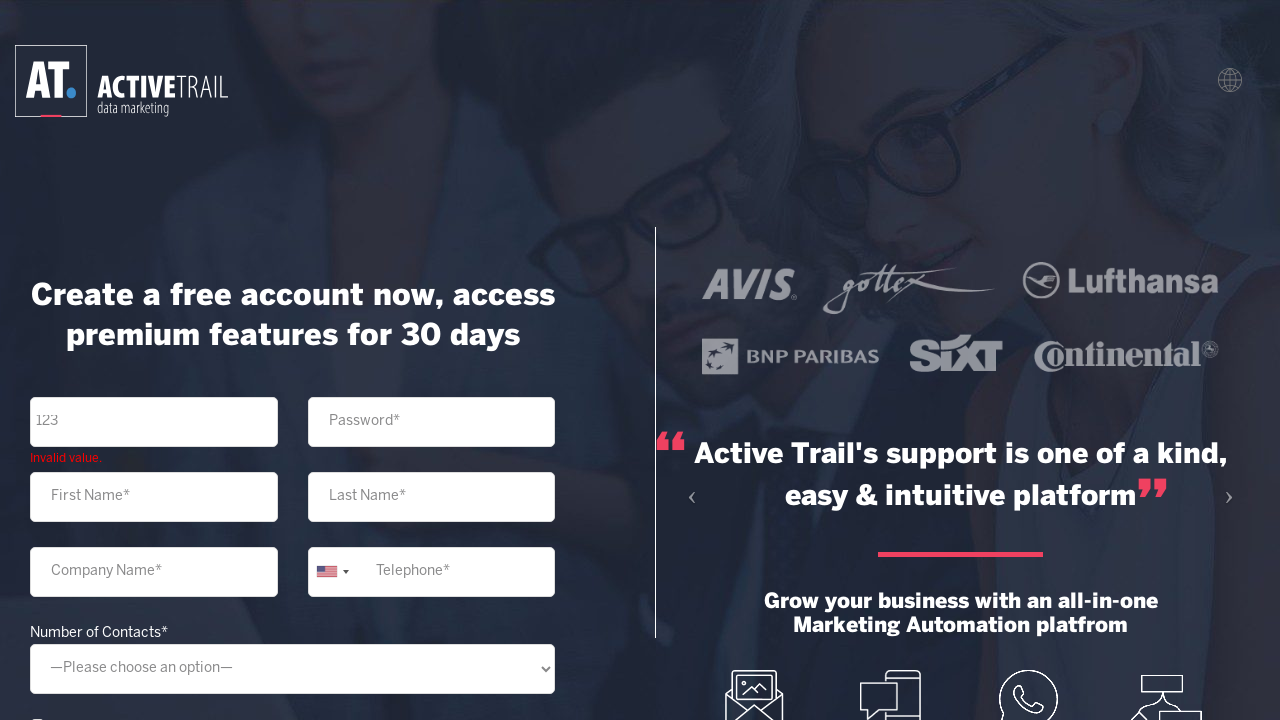